Tests clearing the complete state of all items by checking and unchecking the toggle all checkbox.

Starting URL: https://demo.playwright.dev/todomvc

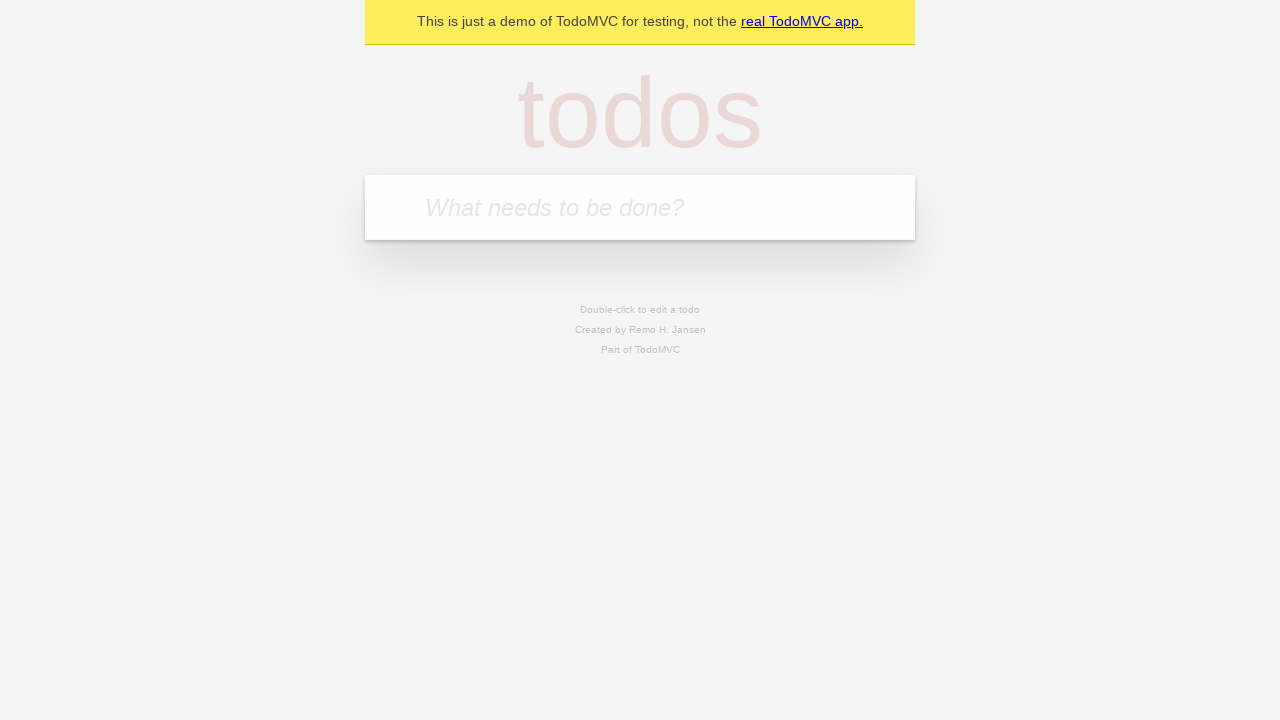

Filled todo input with 'watch monty python' on internal:attr=[placeholder="What needs to be done?"i]
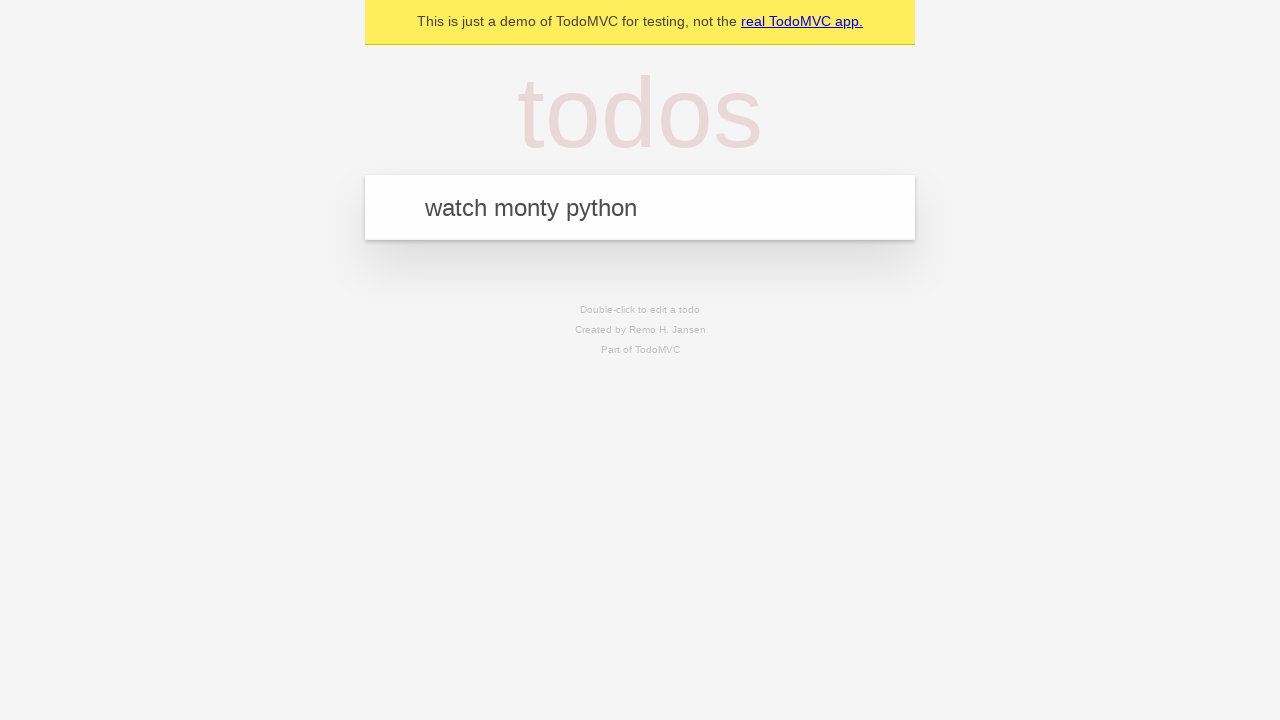

Pressed Enter to add first todo on internal:attr=[placeholder="What needs to be done?"i]
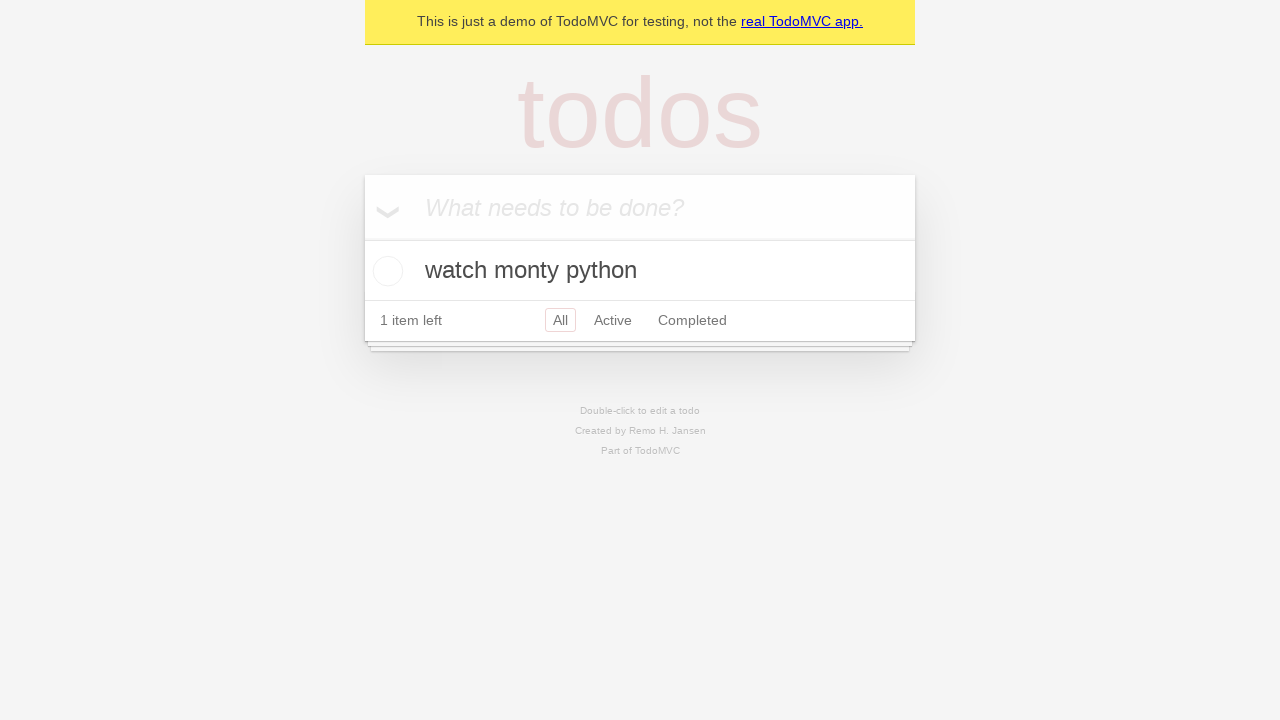

Filled todo input with 'feed the cat' on internal:attr=[placeholder="What needs to be done?"i]
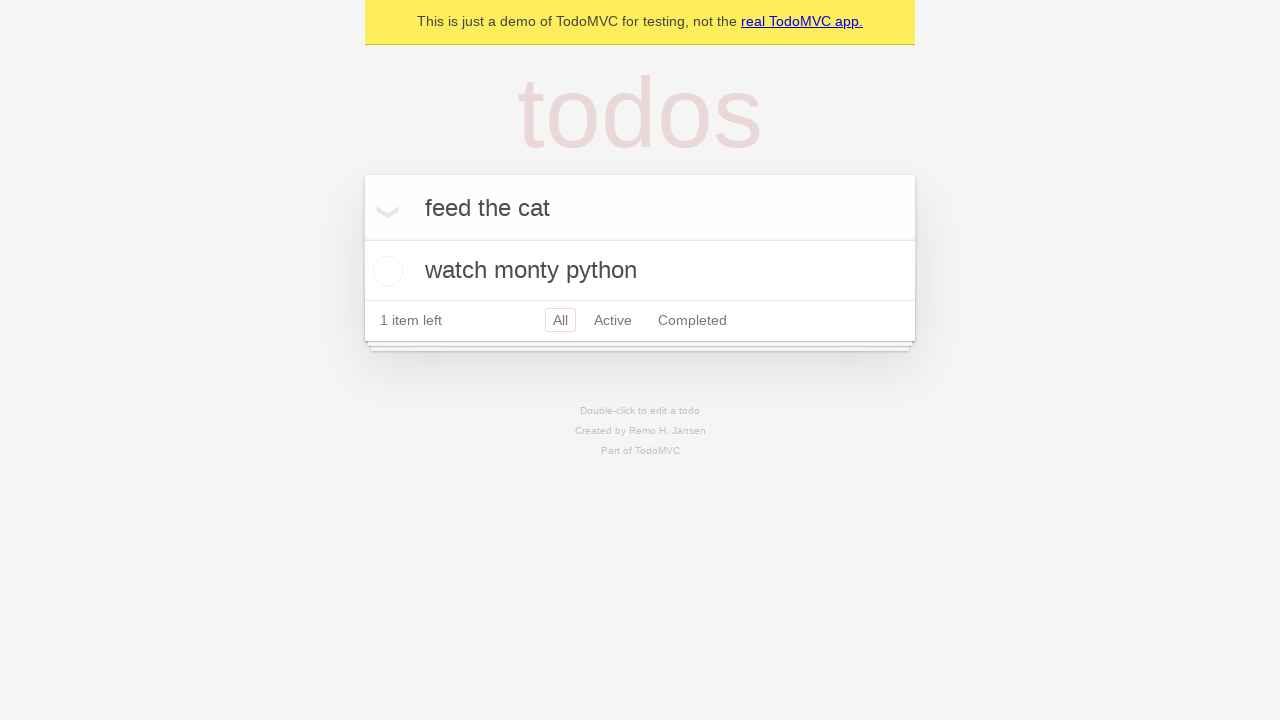

Pressed Enter to add second todo on internal:attr=[placeholder="What needs to be done?"i]
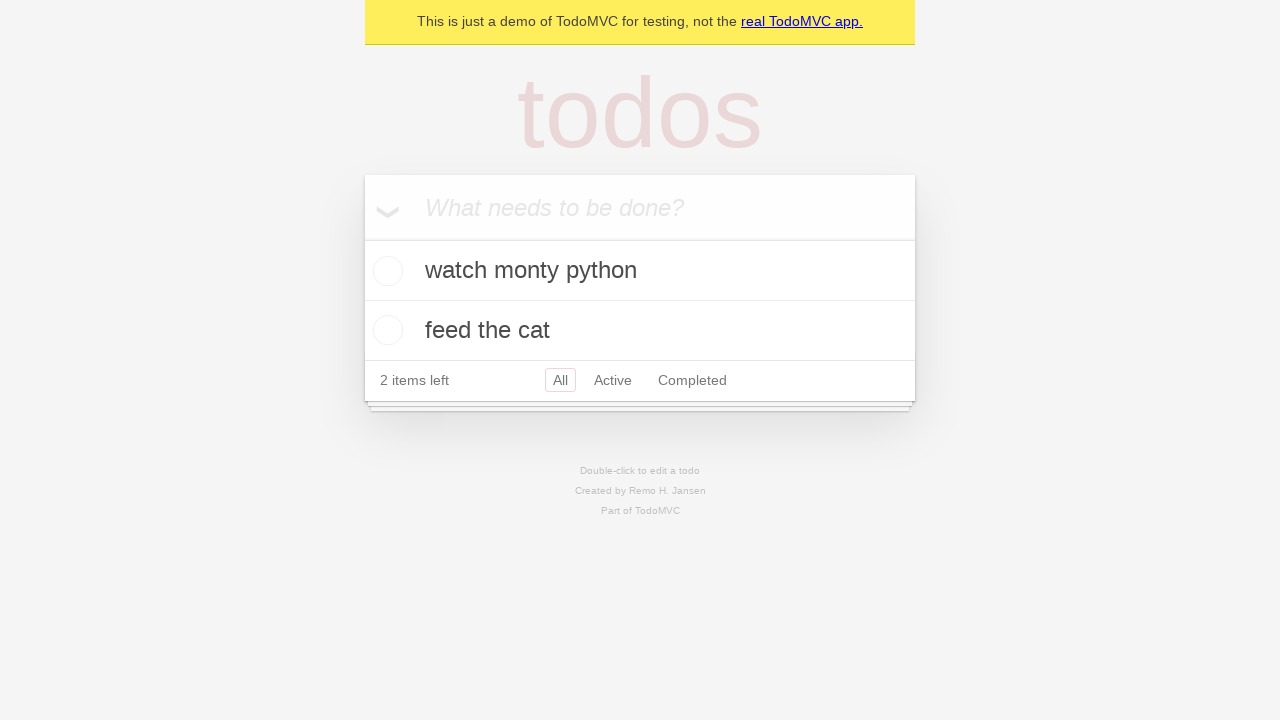

Filled todo input with 'book a doctors appointment' on internal:attr=[placeholder="What needs to be done?"i]
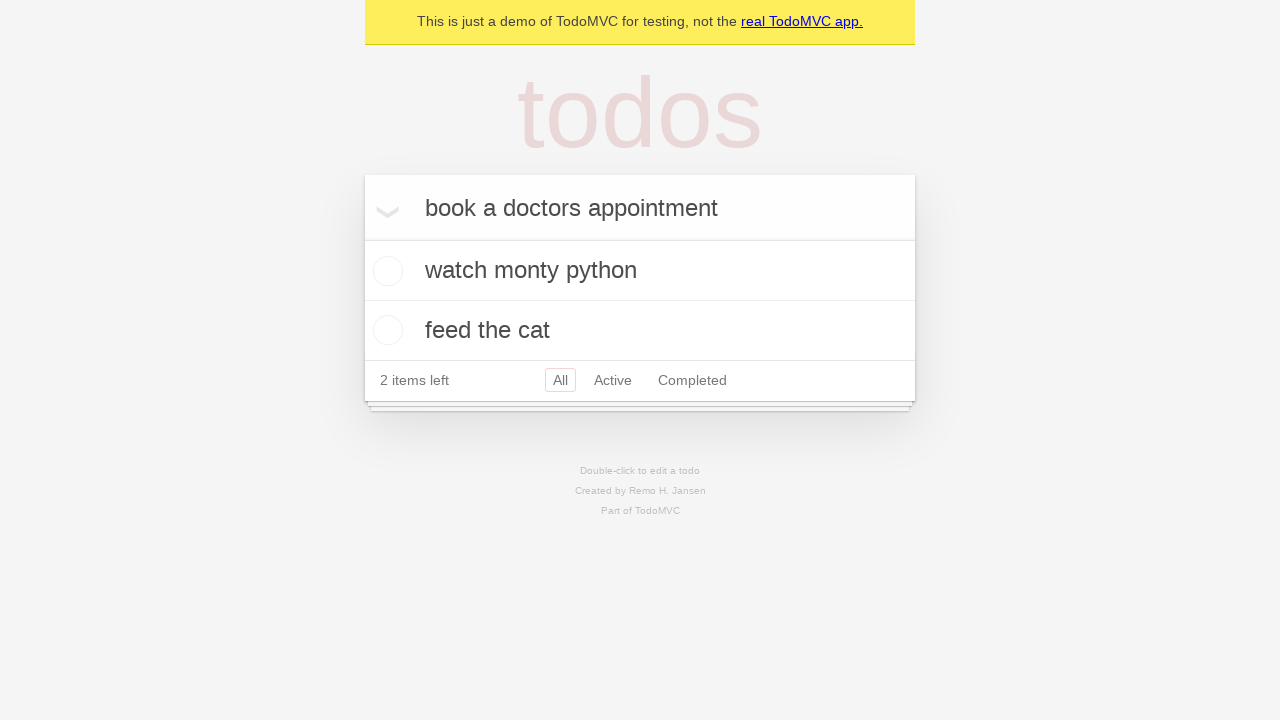

Pressed Enter to add third todo on internal:attr=[placeholder="What needs to be done?"i]
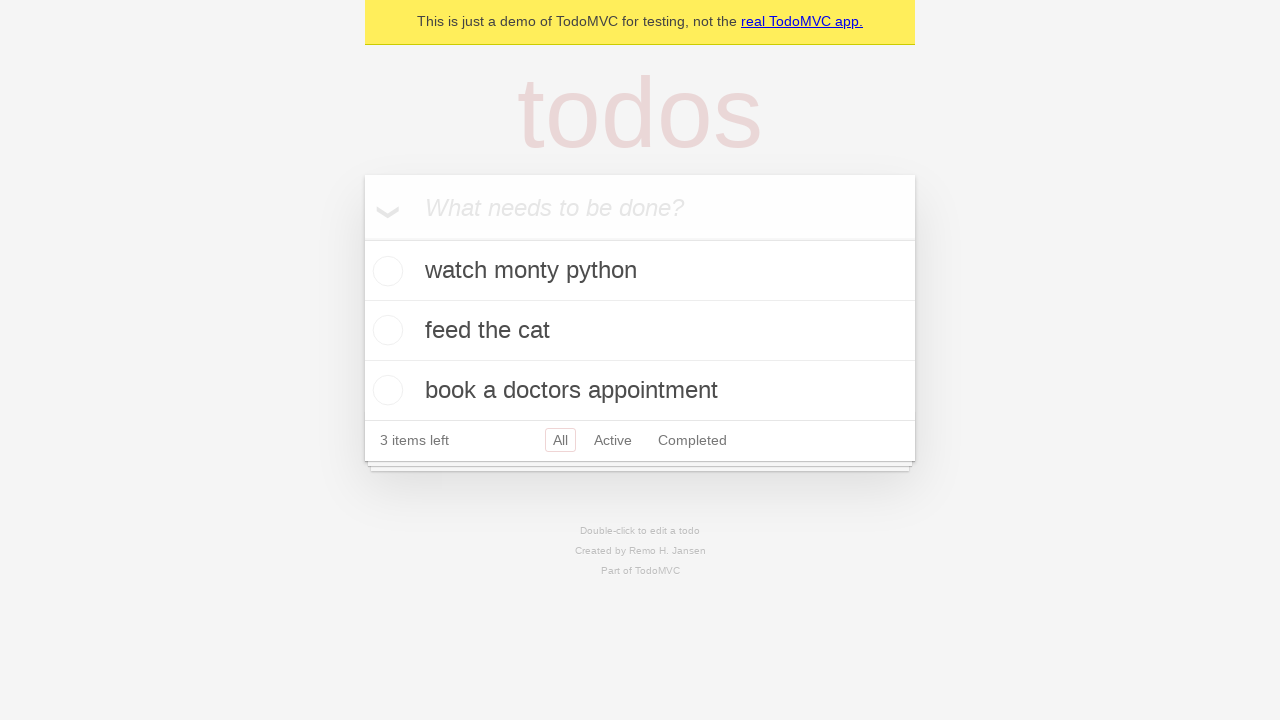

Checked the toggle all checkbox to mark all items as complete at (362, 238) on internal:label="Mark all as complete"i
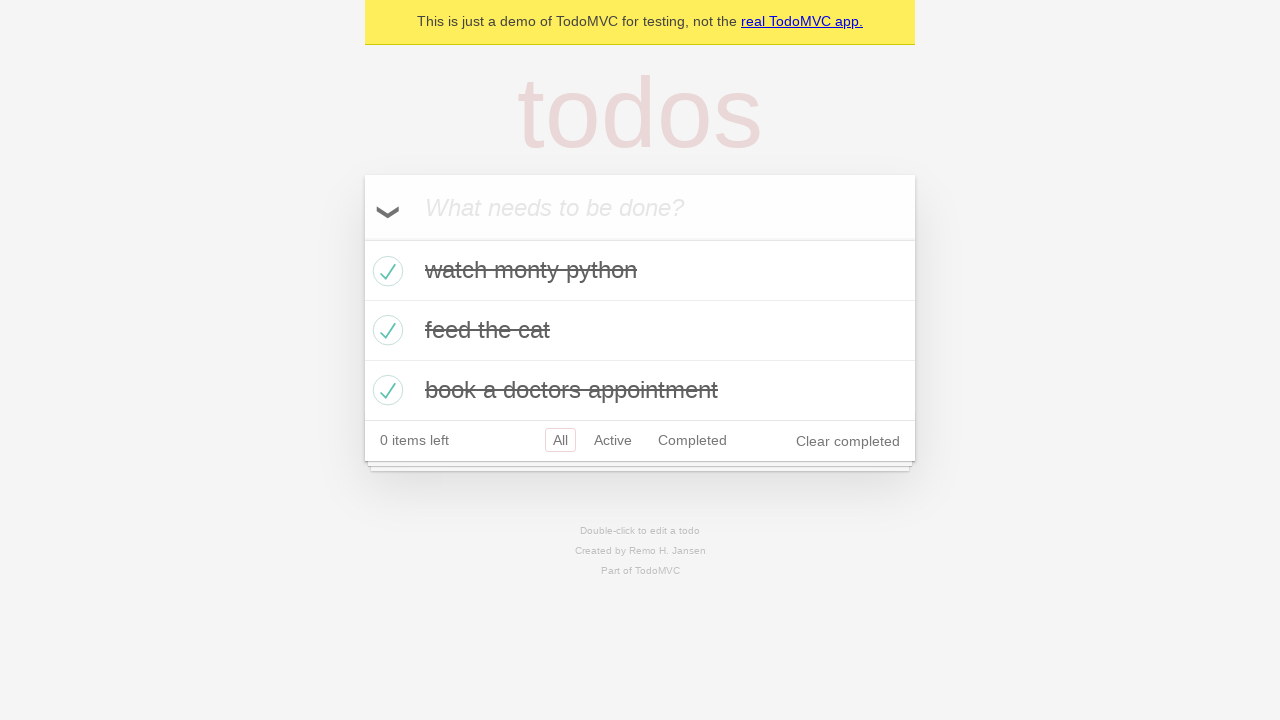

Unchecked the toggle all checkbox to clear complete state of all items at (362, 238) on internal:label="Mark all as complete"i
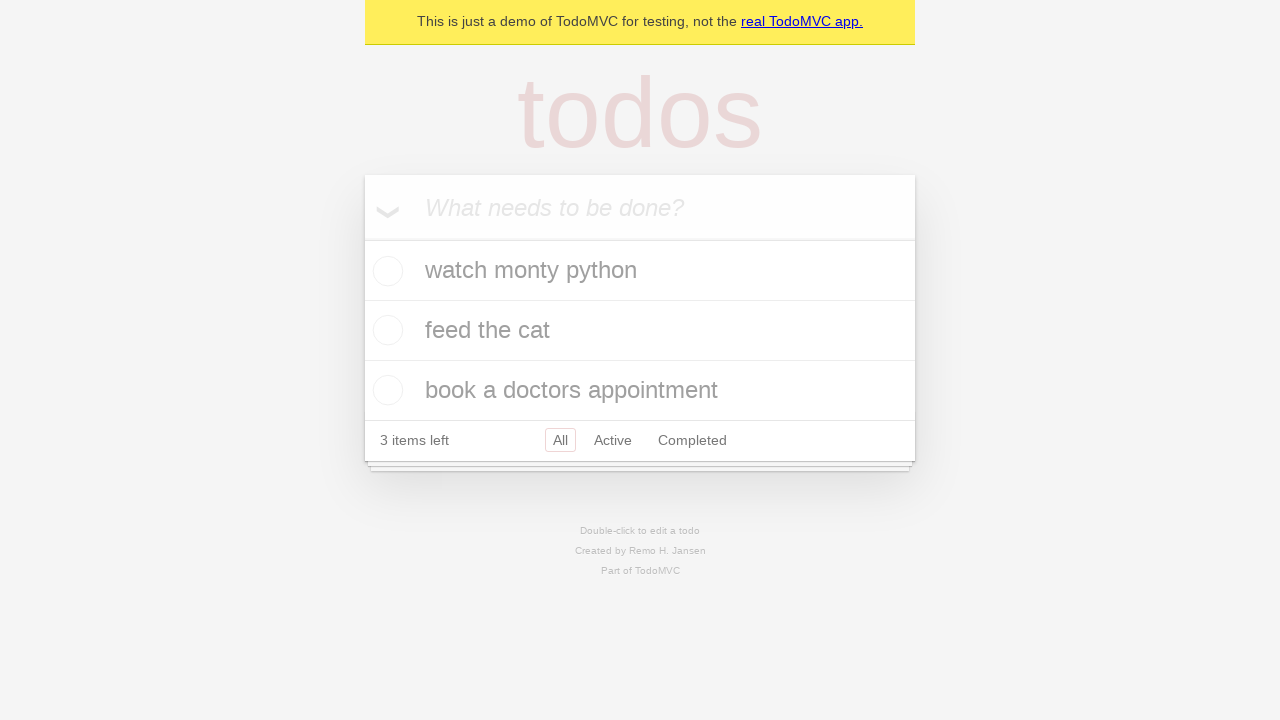

Waited for todo items to be in uncompleted state
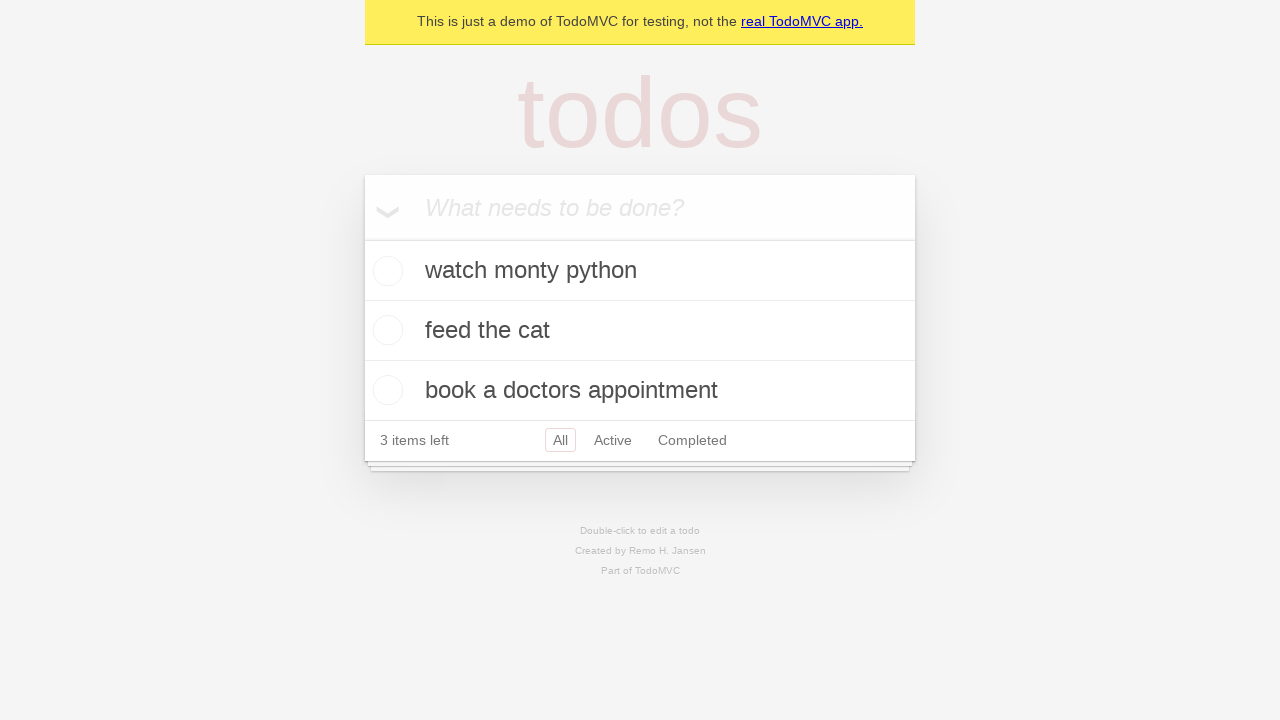

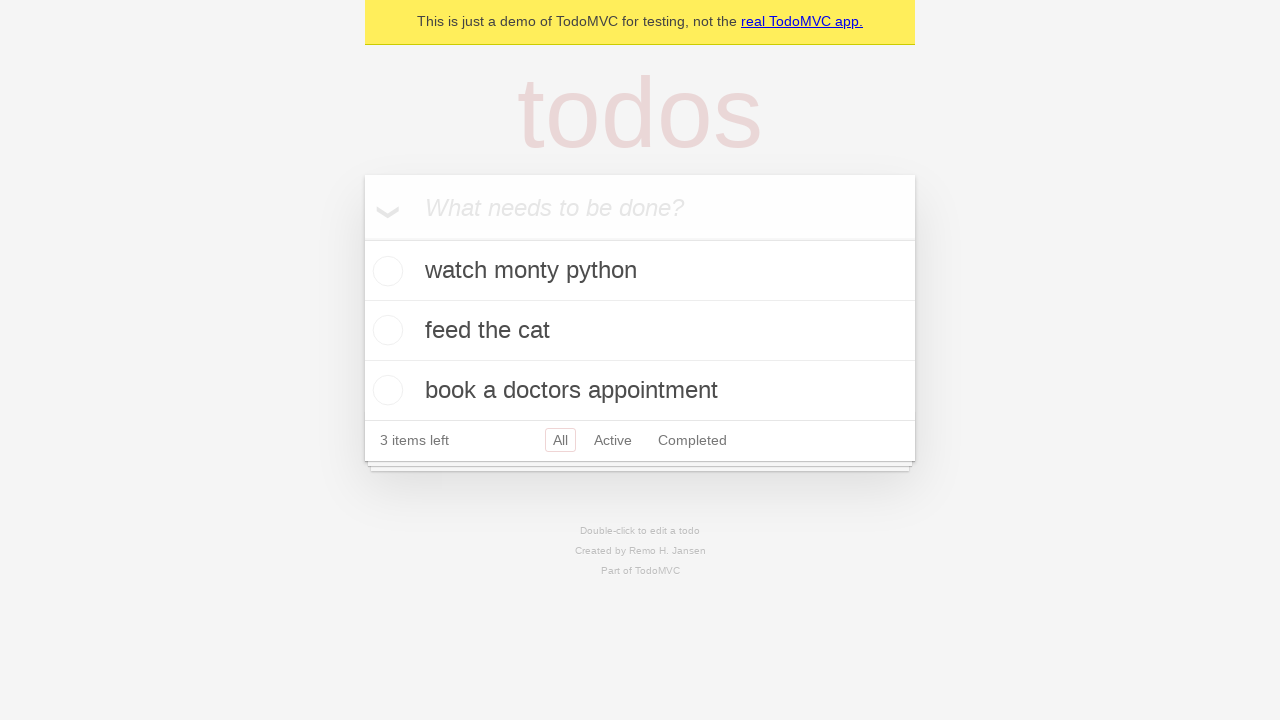